Tests JavaScript confirmation alert handling by clicking a button to trigger the alert, accepting it, and verifying the result message is displayed correctly on the page.

Starting URL: http://the-internet.herokuapp.com/javascript_alerts

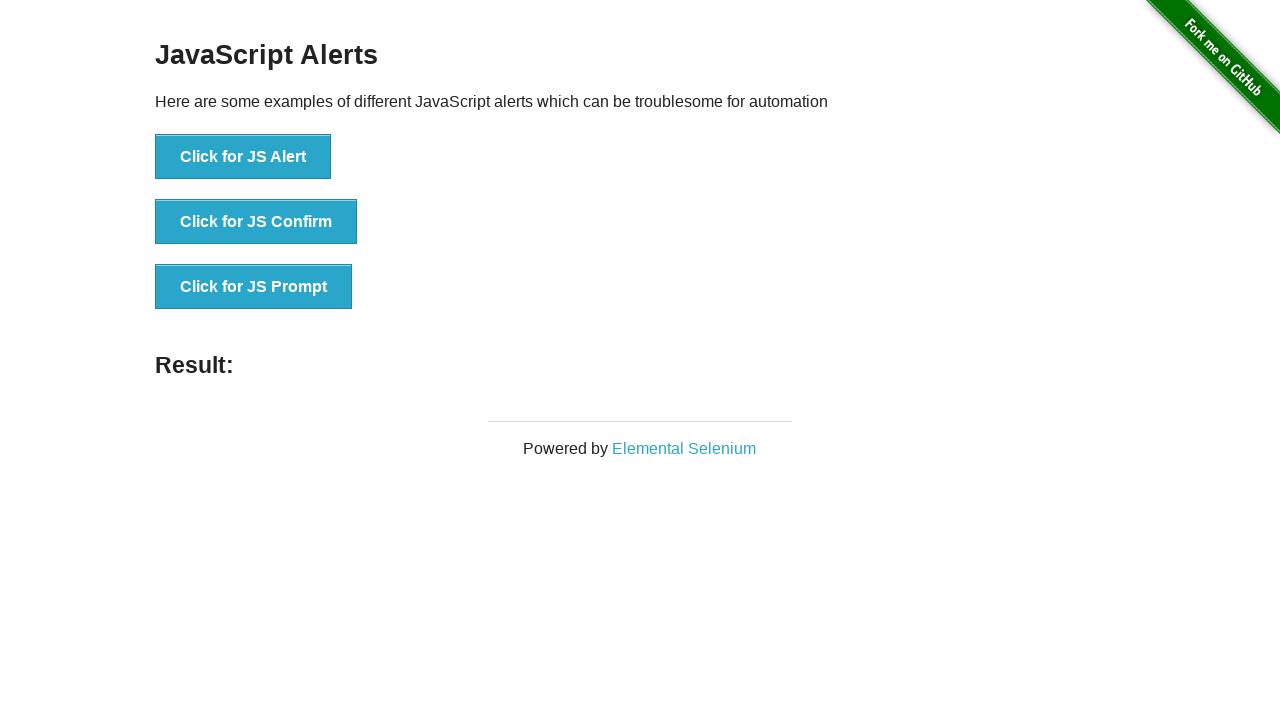

Set up dialog handler to accept confirmation alert
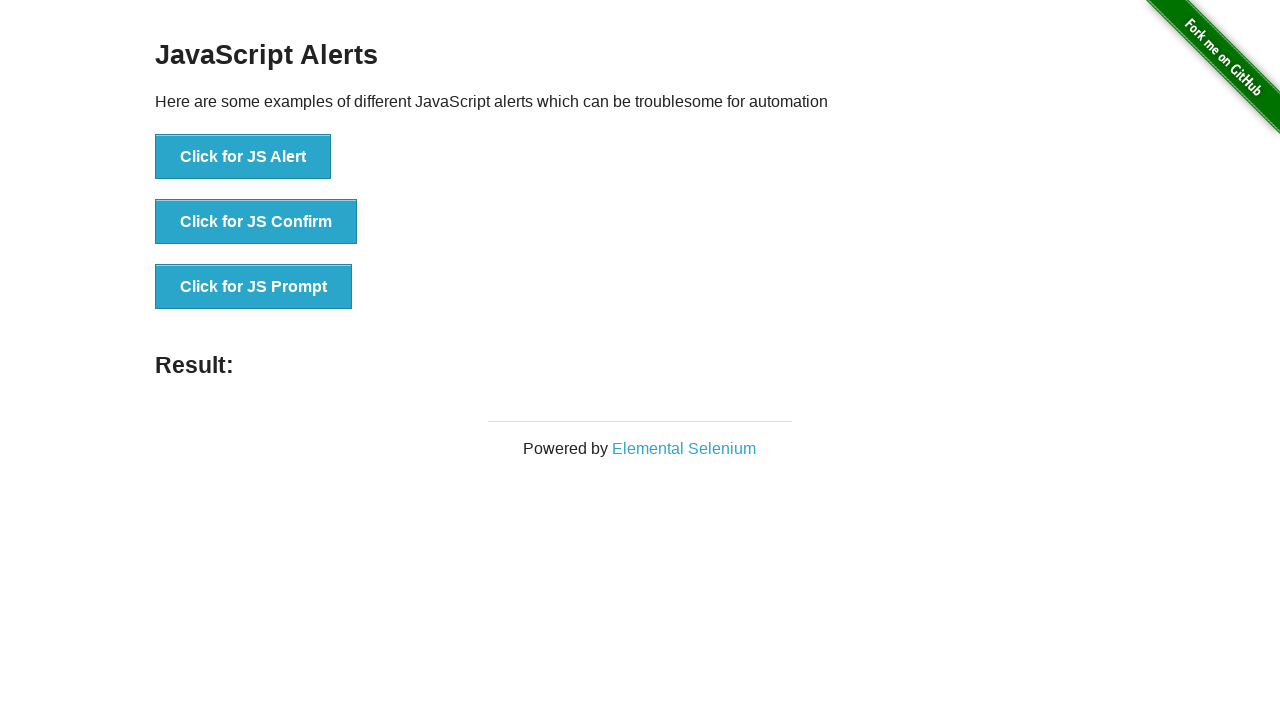

Clicked second button to trigger JavaScript confirmation dialog at (256, 222) on button >> nth=1
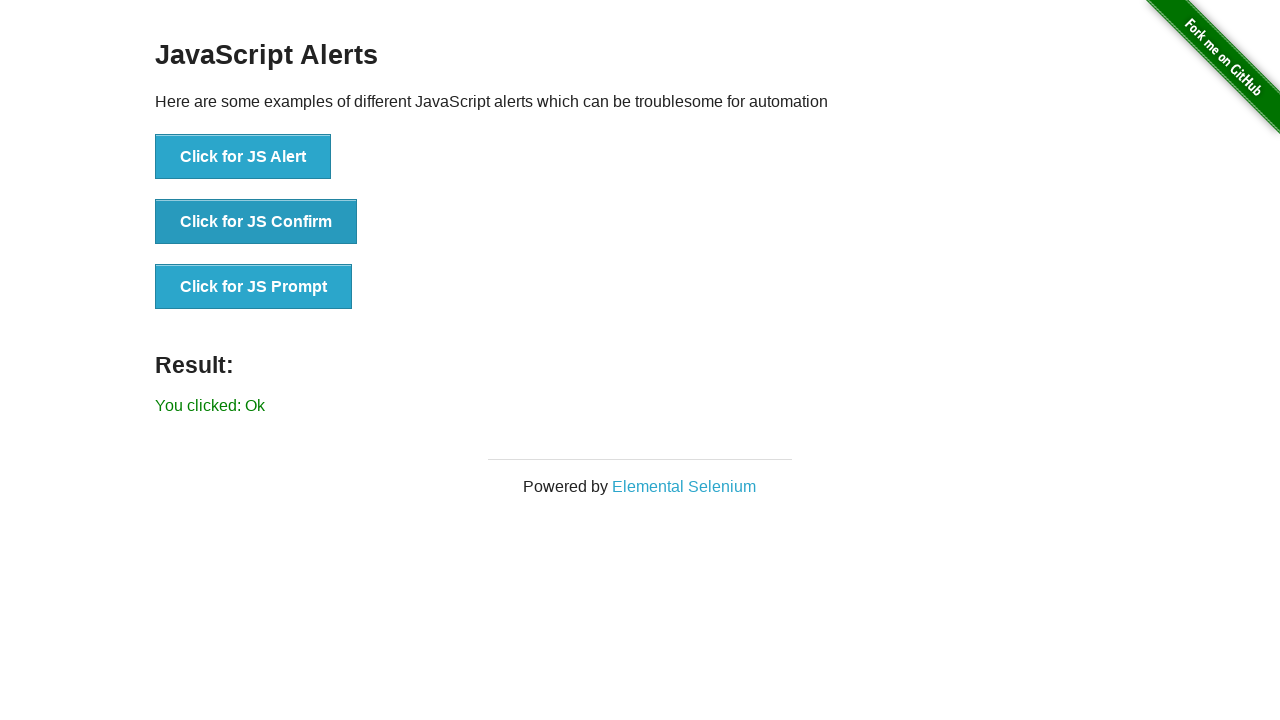

Result text element loaded
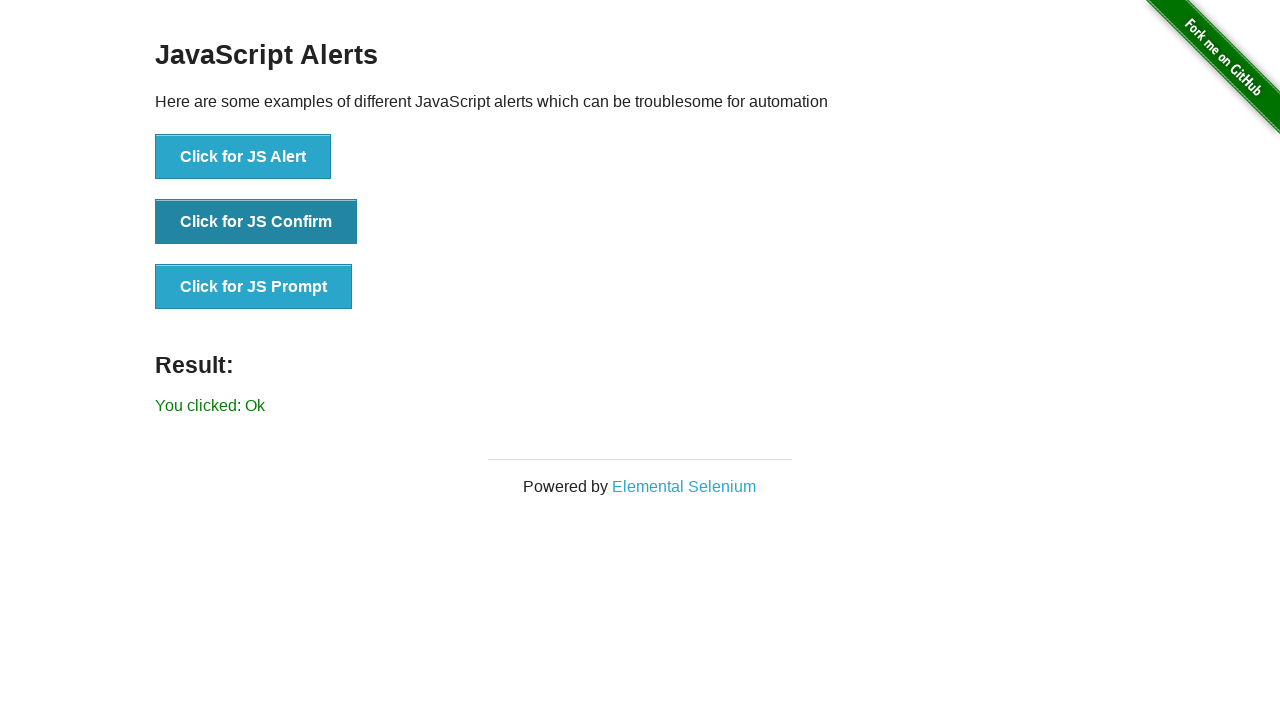

Retrieved result text content
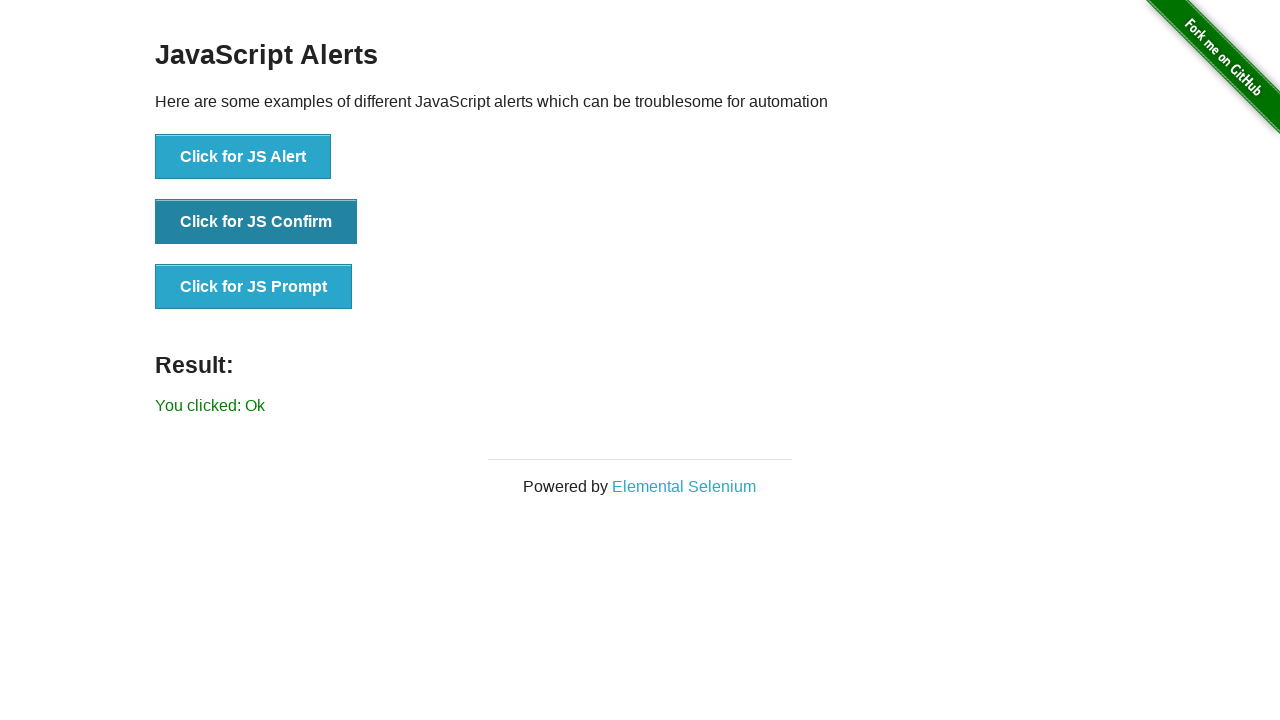

Verified result text equals 'You clicked: Ok'
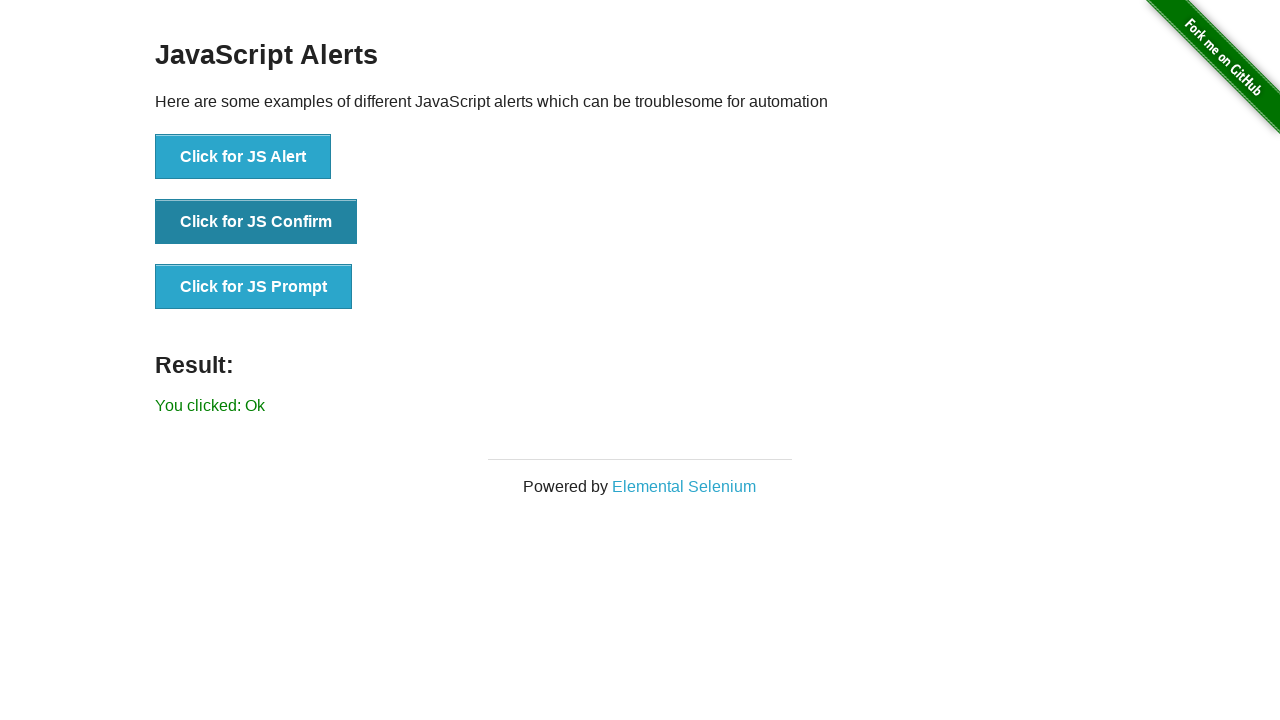

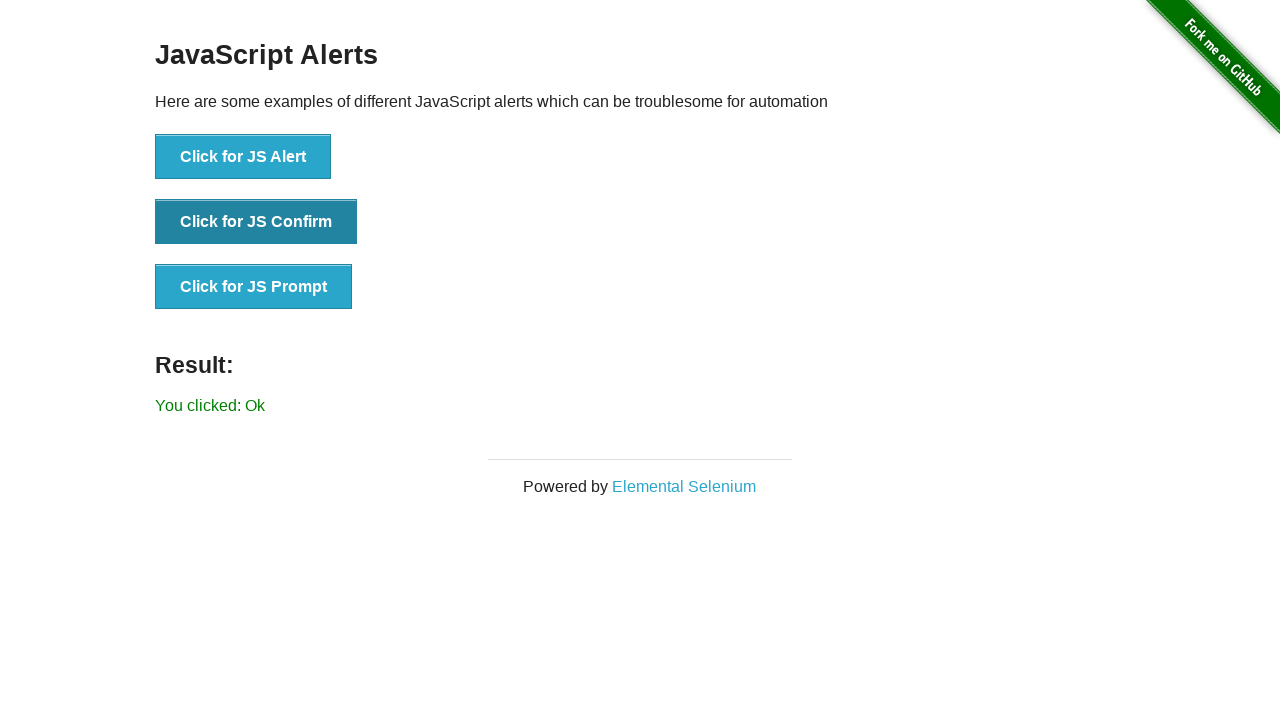